Tests unmarking todo items as complete by unchecking their checkboxes

Starting URL: https://demo.playwright.dev/todomvc

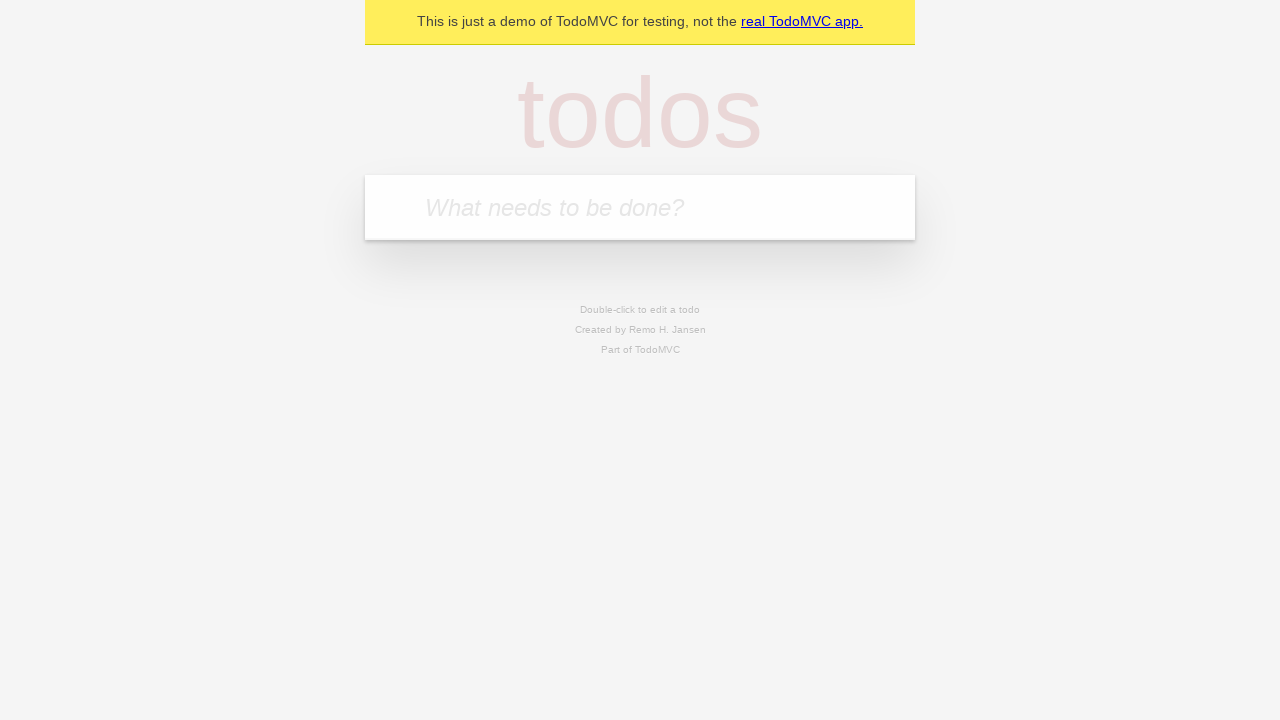

Located the todo input field
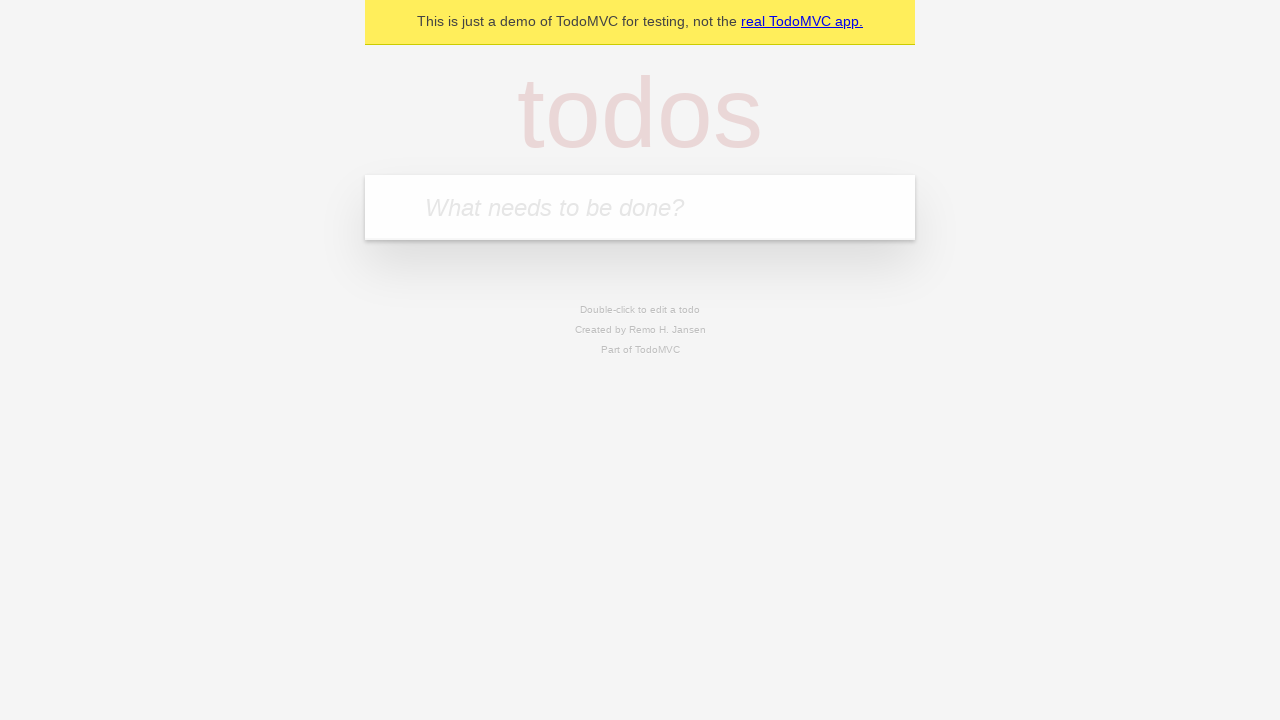

Filled todo input with 'buy some cheese' on internal:attr=[placeholder="What needs to be done?"i]
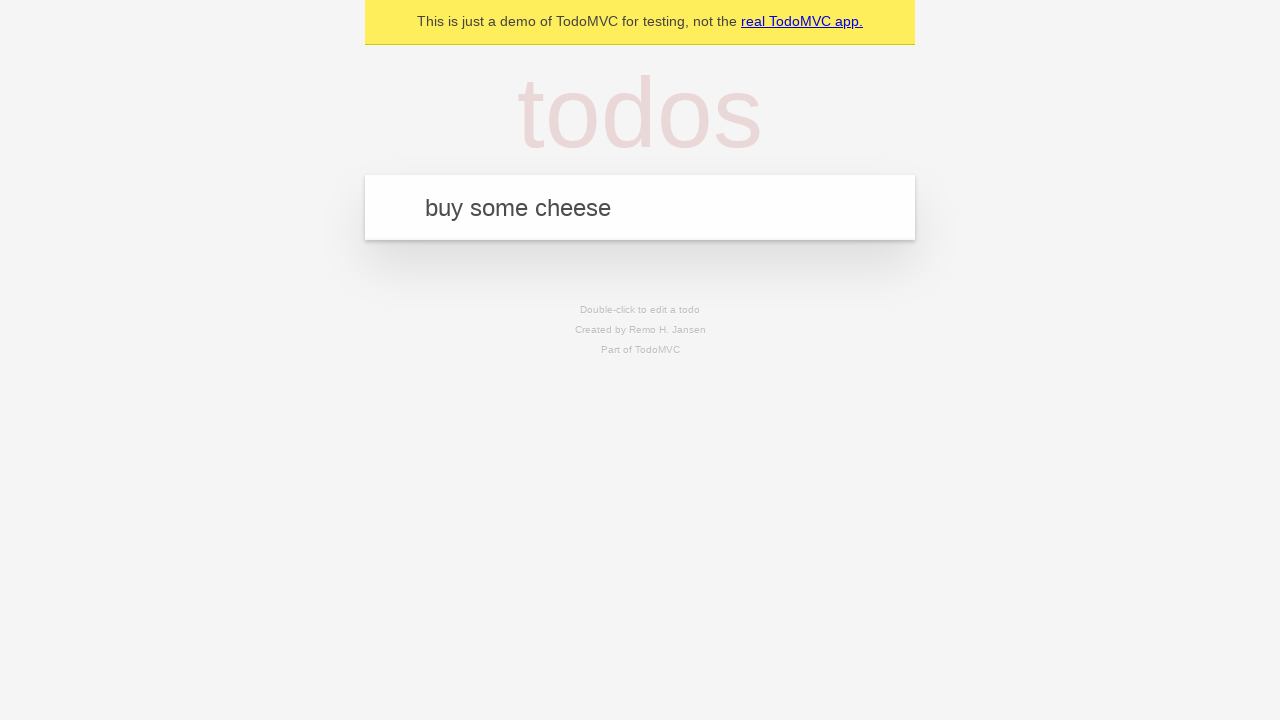

Pressed Enter to create first todo item on internal:attr=[placeholder="What needs to be done?"i]
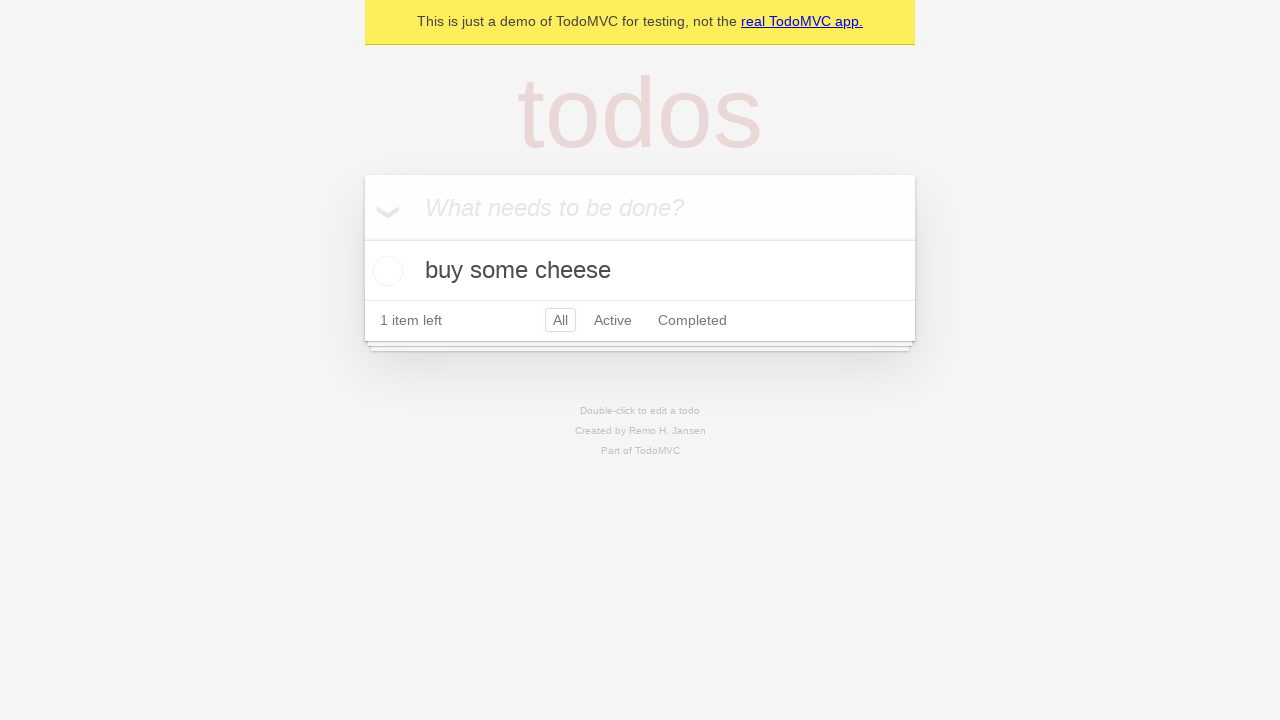

Filled todo input with 'feed the cat' on internal:attr=[placeholder="What needs to be done?"i]
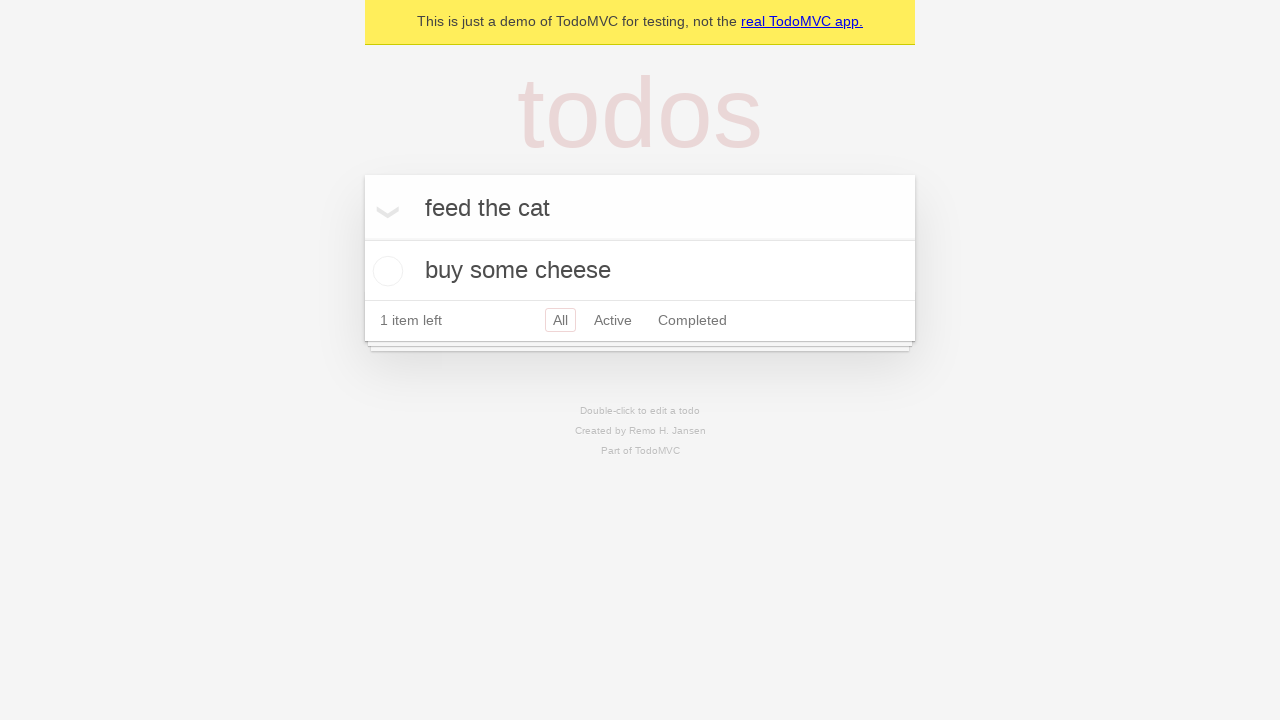

Pressed Enter to create second todo item on internal:attr=[placeholder="What needs to be done?"i]
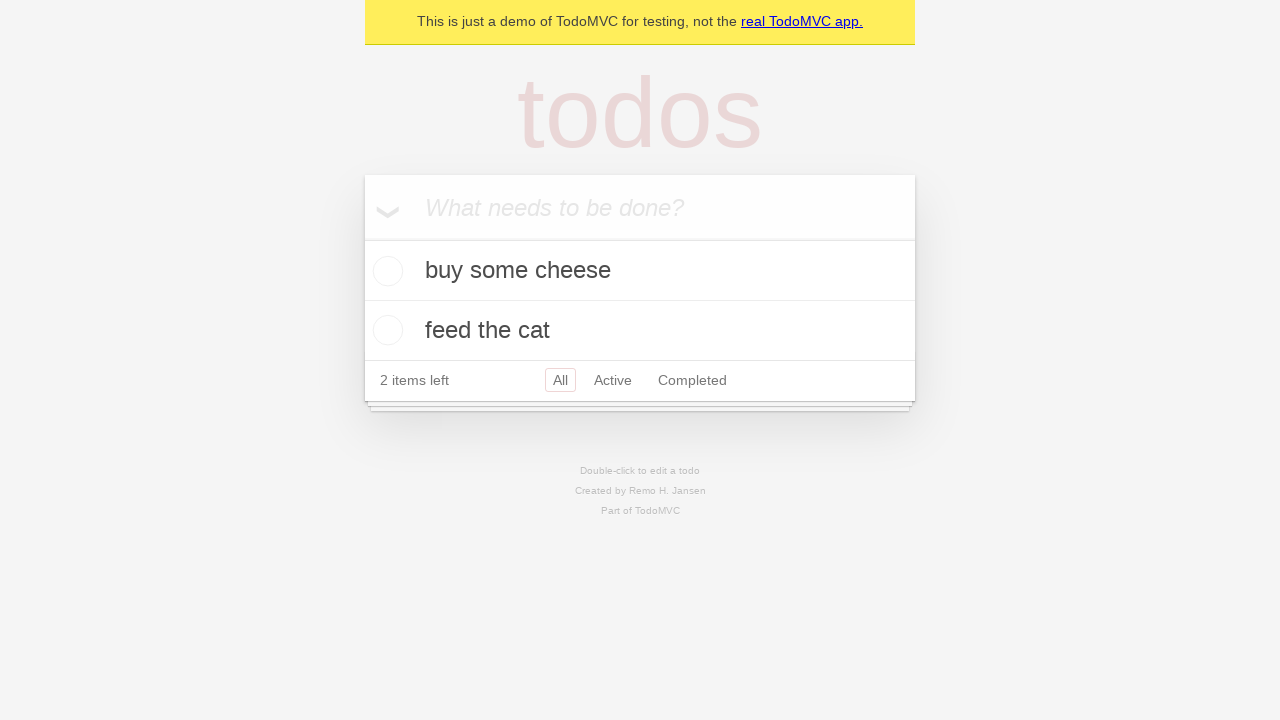

Waited for second todo item to appear
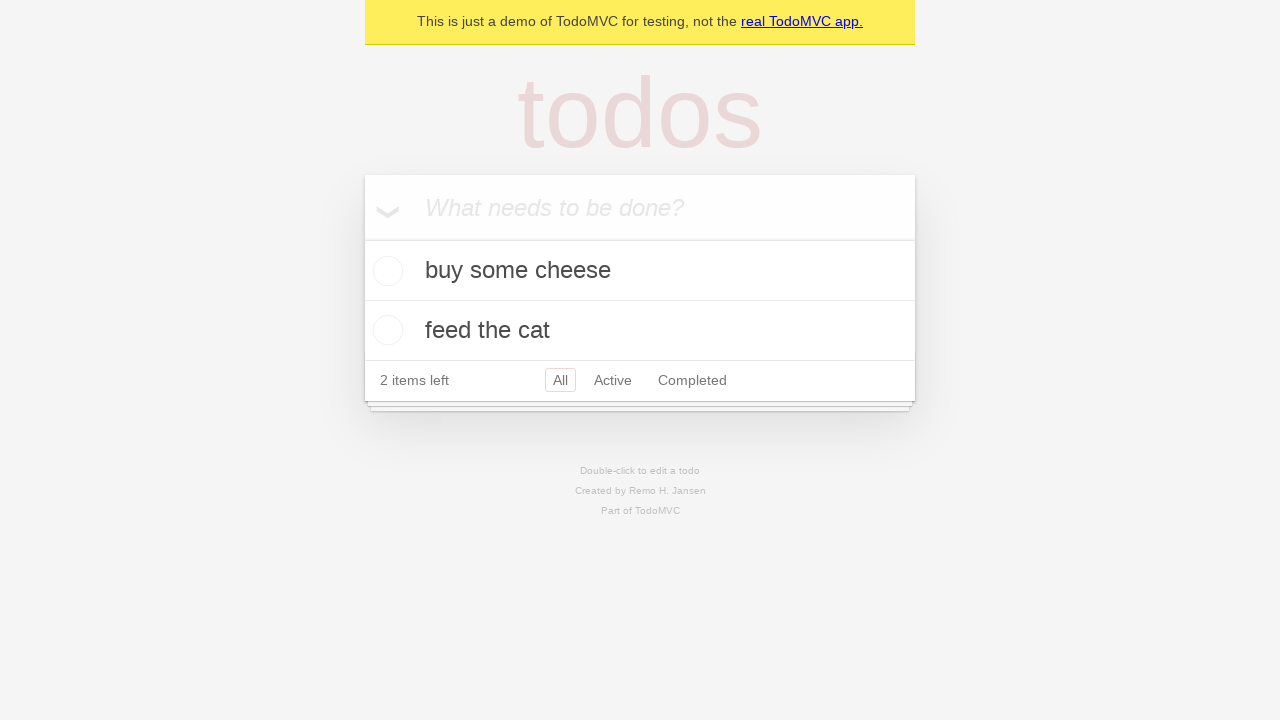

Located first todo item
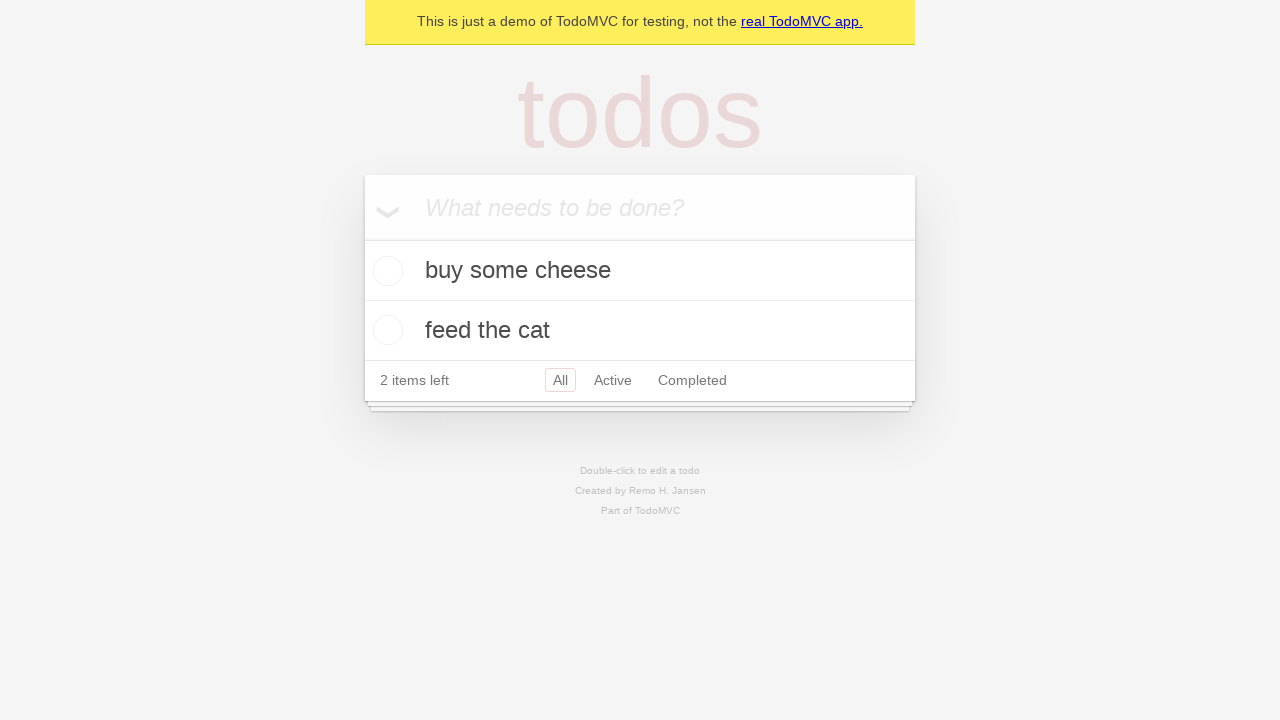

Located checkbox for first todo item
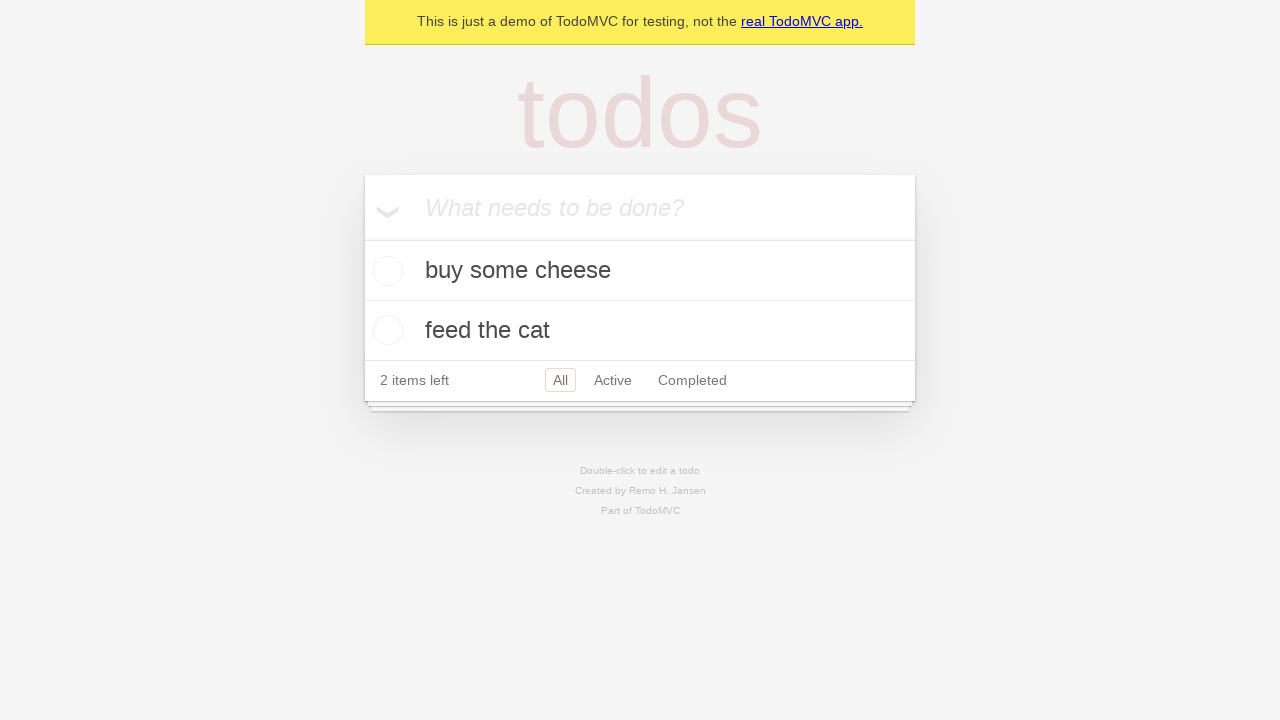

Checked the first todo item checkbox at (385, 271) on internal:testid=[data-testid="todo-item"s] >> nth=0 >> internal:role=checkbox
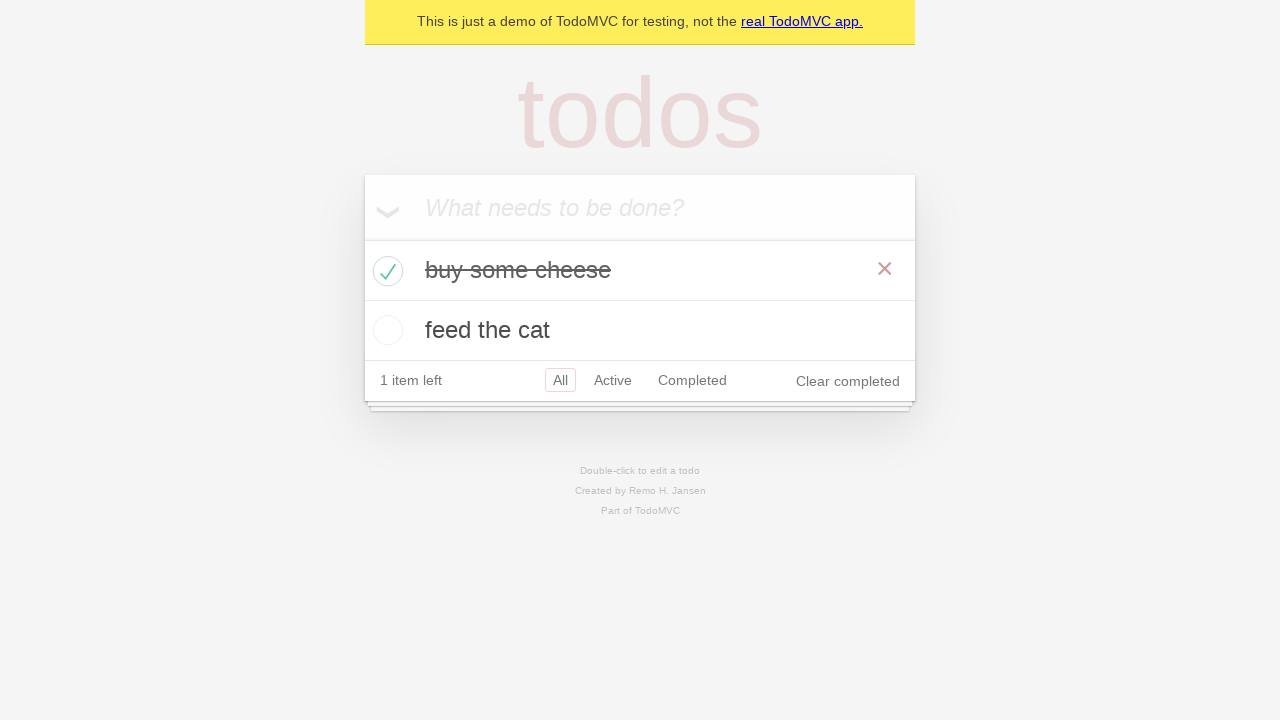

Unchecked the first todo item checkbox to mark as incomplete at (385, 271) on internal:testid=[data-testid="todo-item"s] >> nth=0 >> internal:role=checkbox
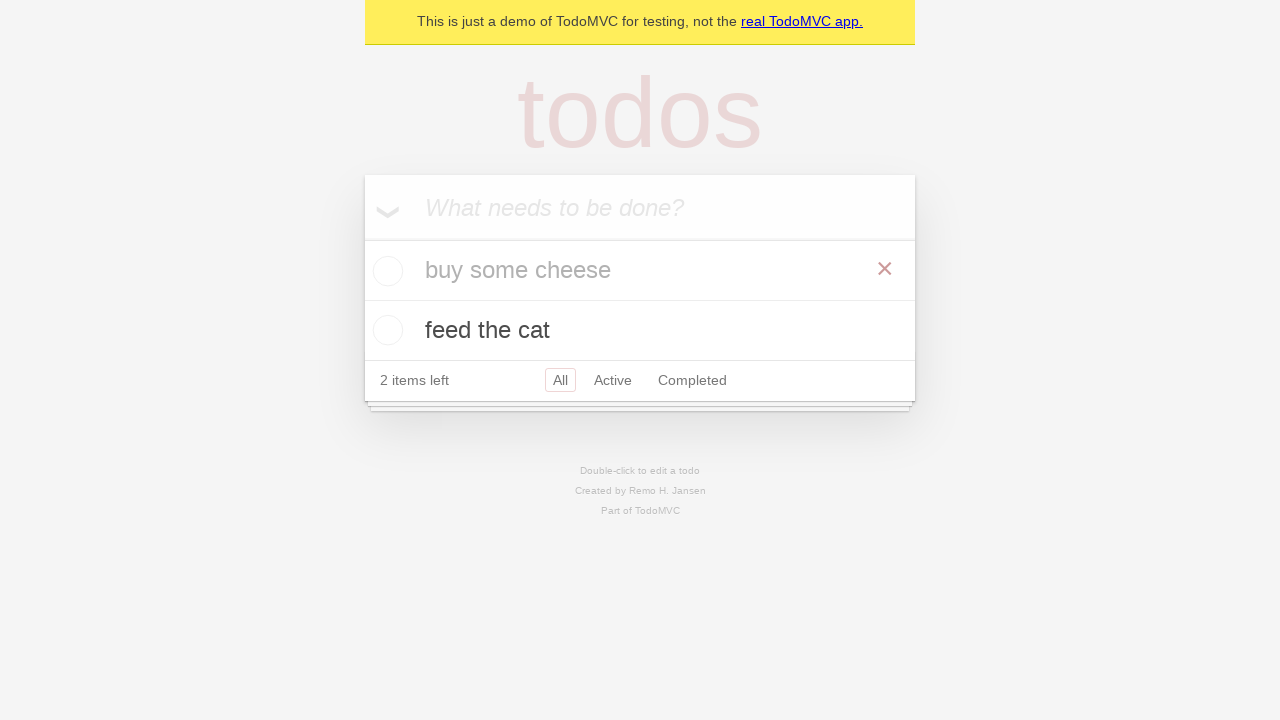

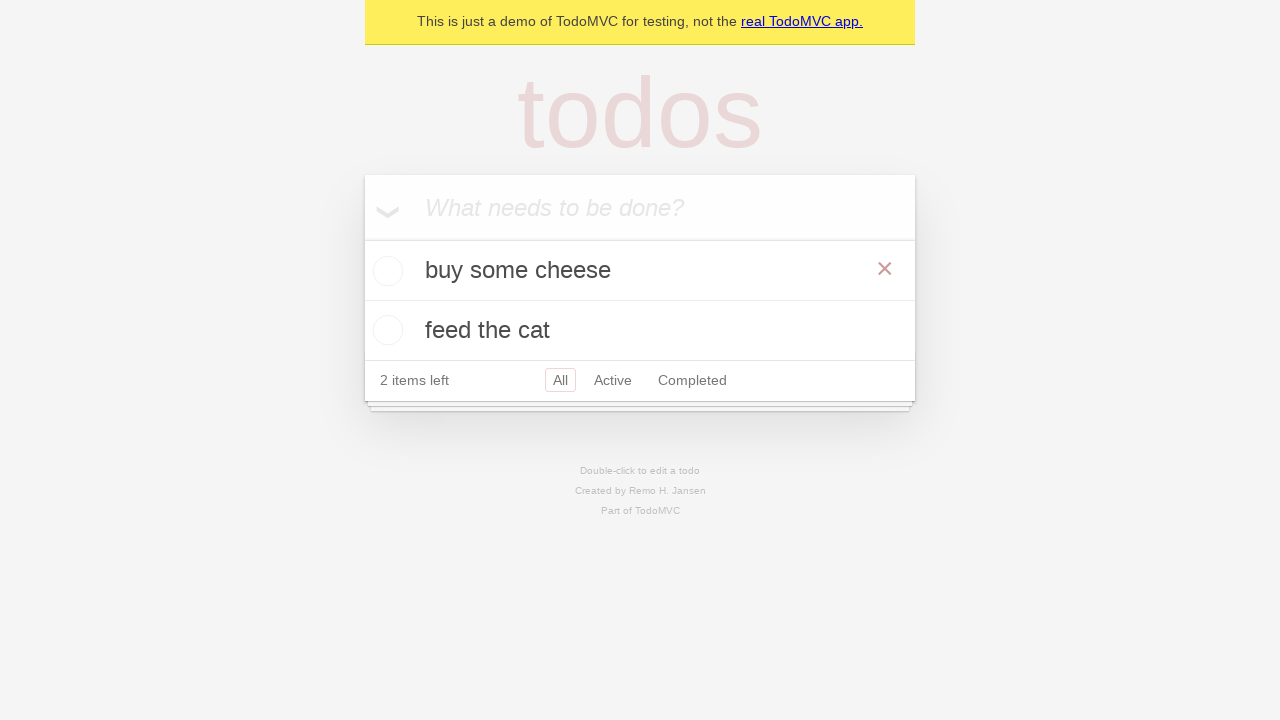